Tests dynamic page loading where the target element is already on the page but hidden, clicking Start button and waiting for the hidden element to become visible

Starting URL: http://the-internet.herokuapp.com/dynamic_loading/1

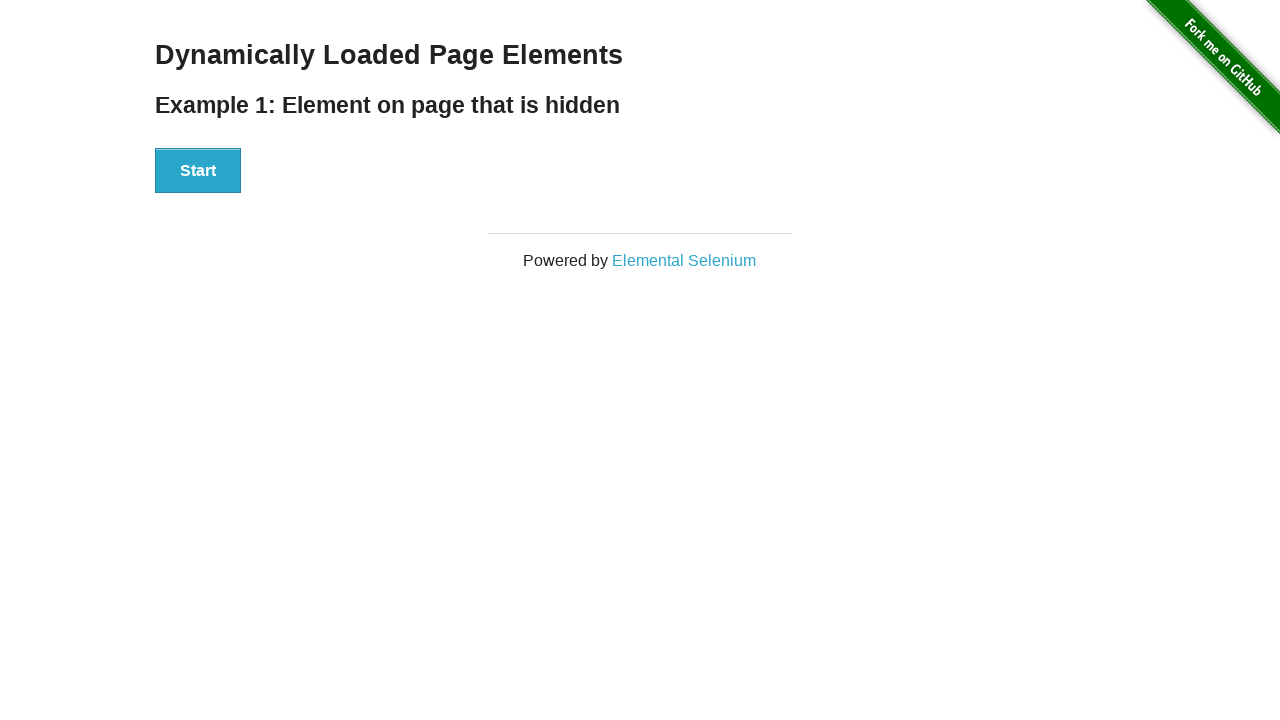

Clicked Start button to trigger dynamic loading at (198, 171) on #start button
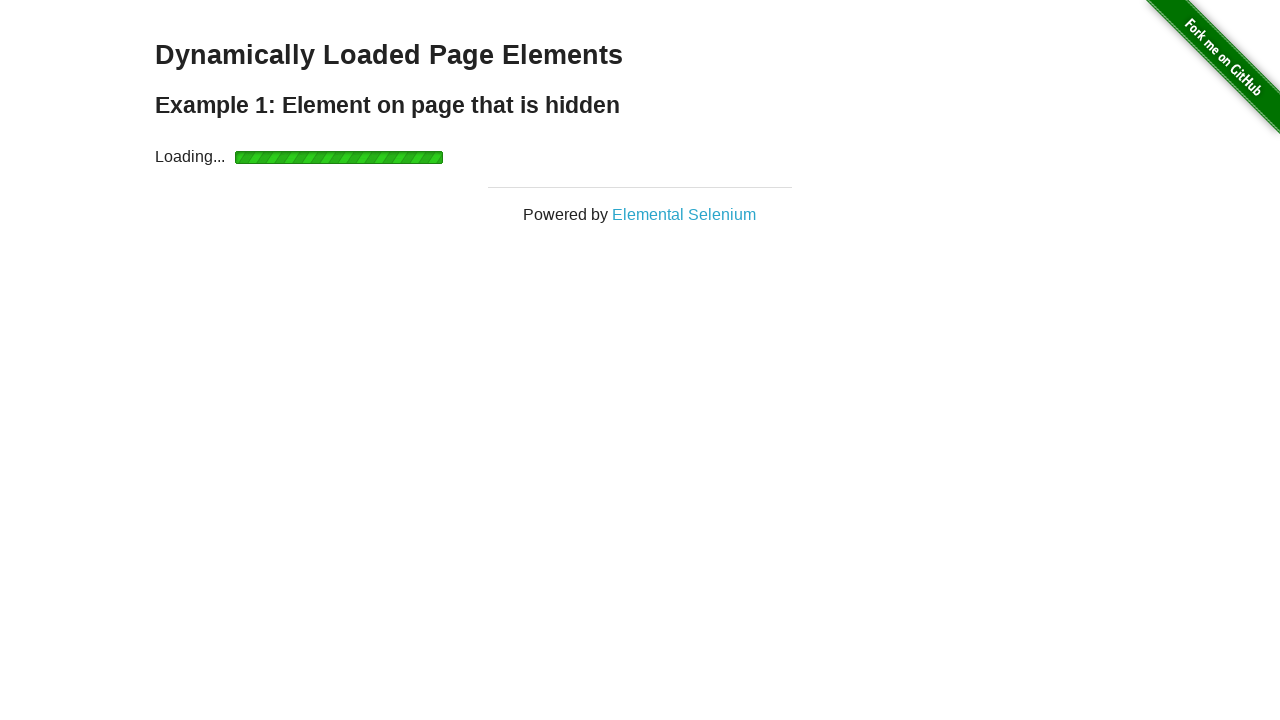

Waited for hidden finish element to become visible
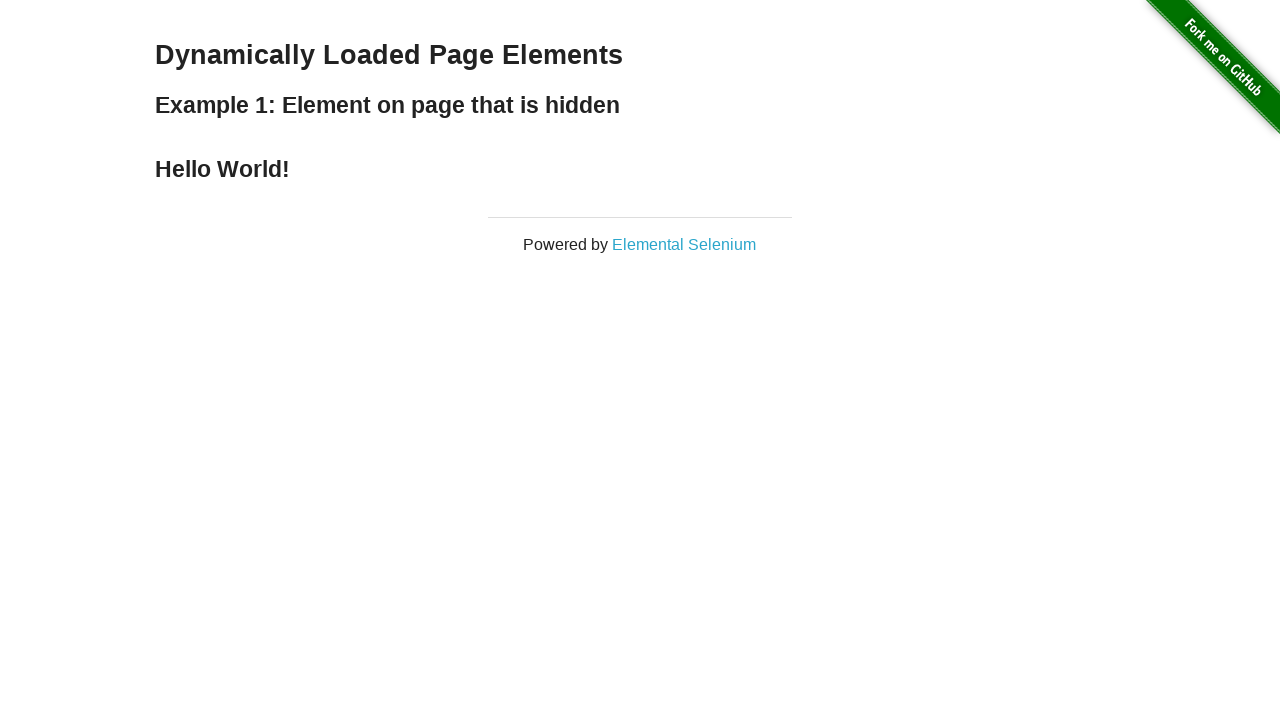

Verified finish element is visible
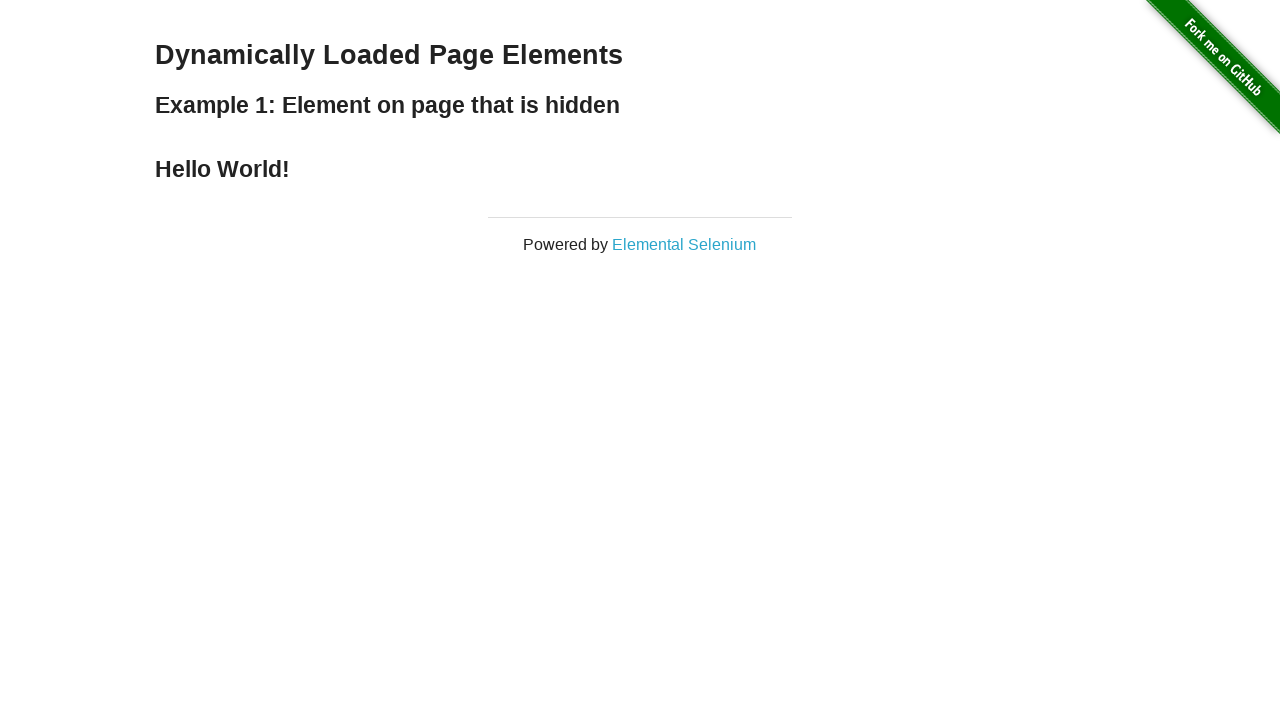

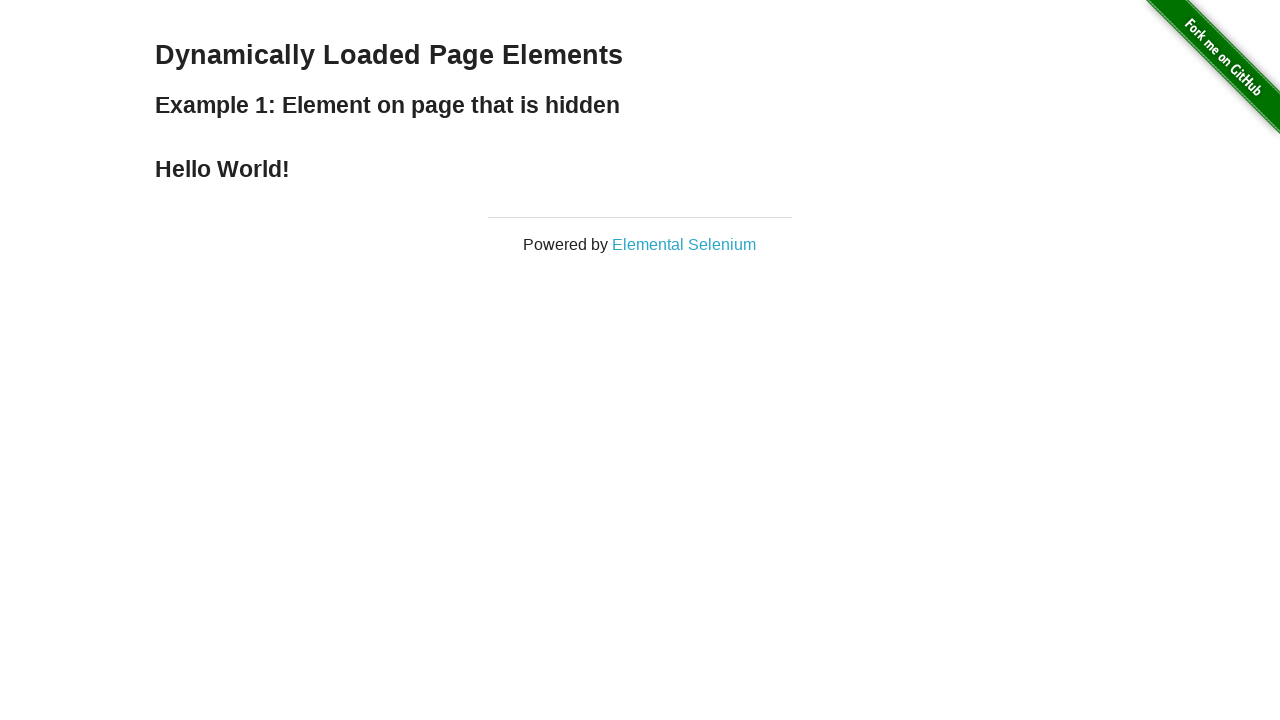